Fills out a Google Form with name, reason for becoming a QA engineer, experience level, learned technologies (Java, Selenium, TestNG), honorific selection, date, and time fields, then submits the form and verifies the confirmation message.

Starting URL: https://docs.google.com/forms/d/e/1FAIpQLSep9LTMntH5YqIXa5nkiPKSs283kdwitBBhXWyZdAS-e4CxBQ/viewform

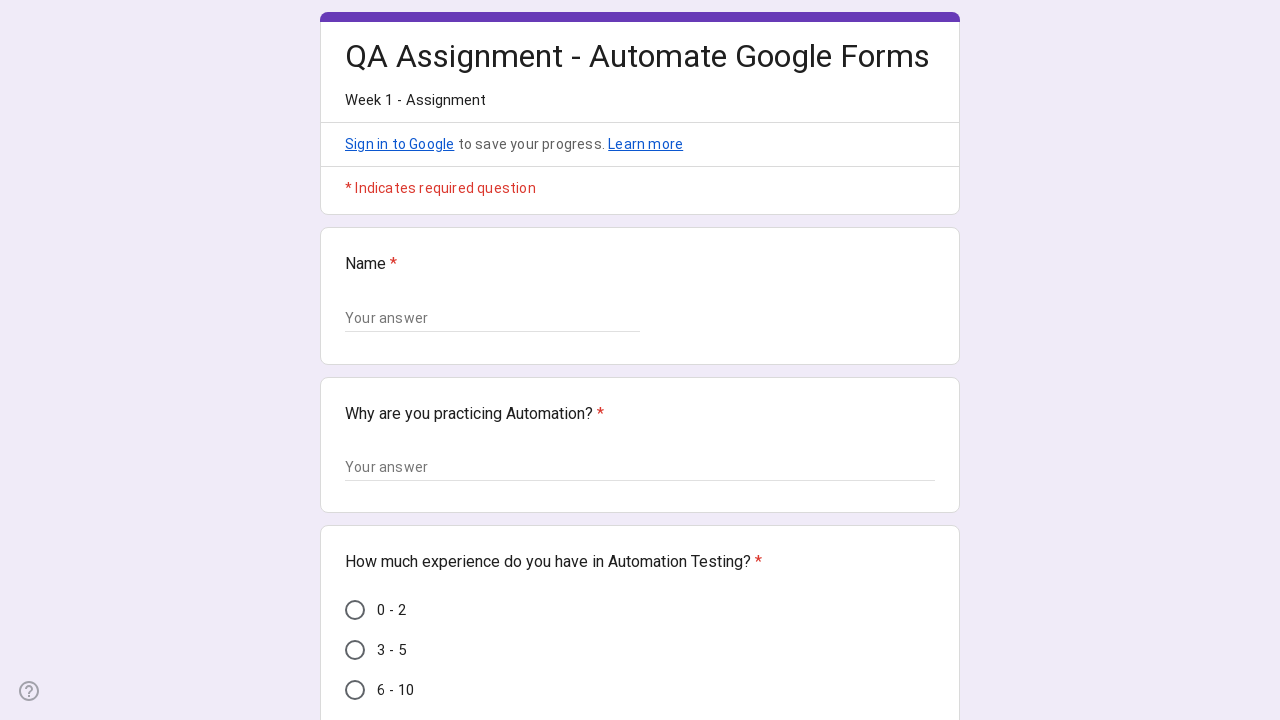

Clicked on name input field at (492, 318) on (//input[@type='text'])[1]
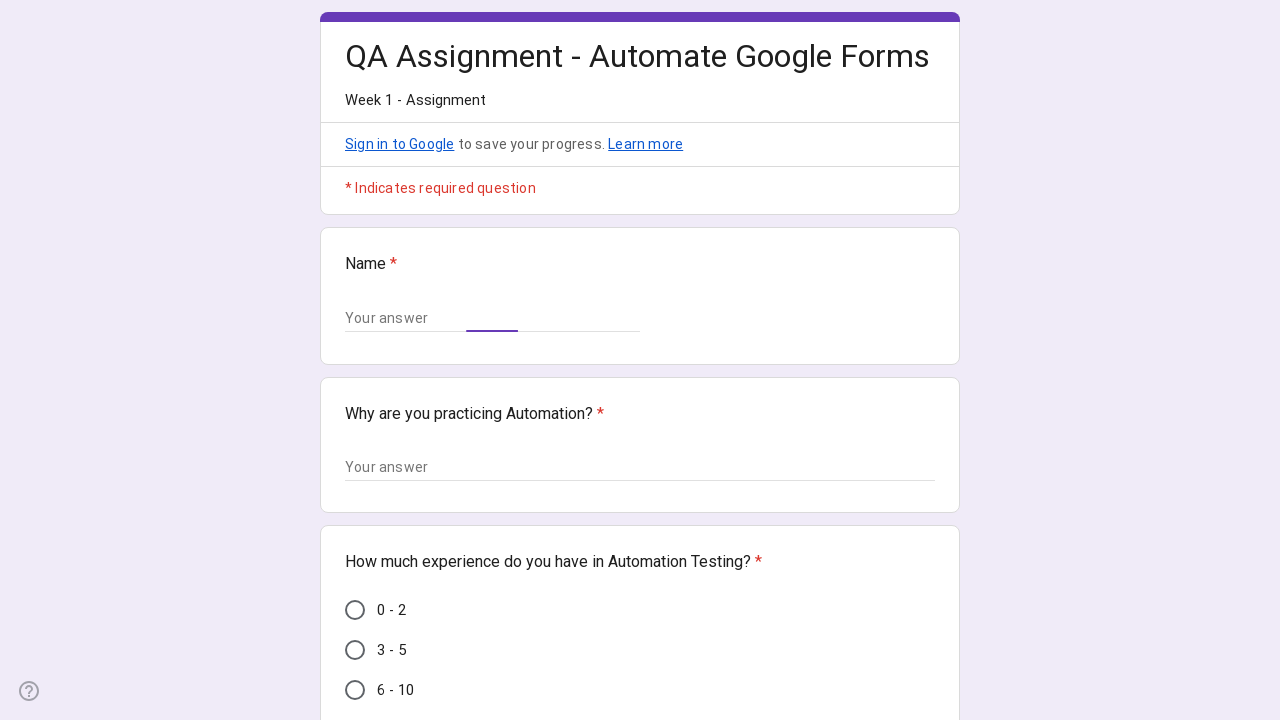

Filled name field with 'Crio Learner' on (//input[@type='text'])[1]
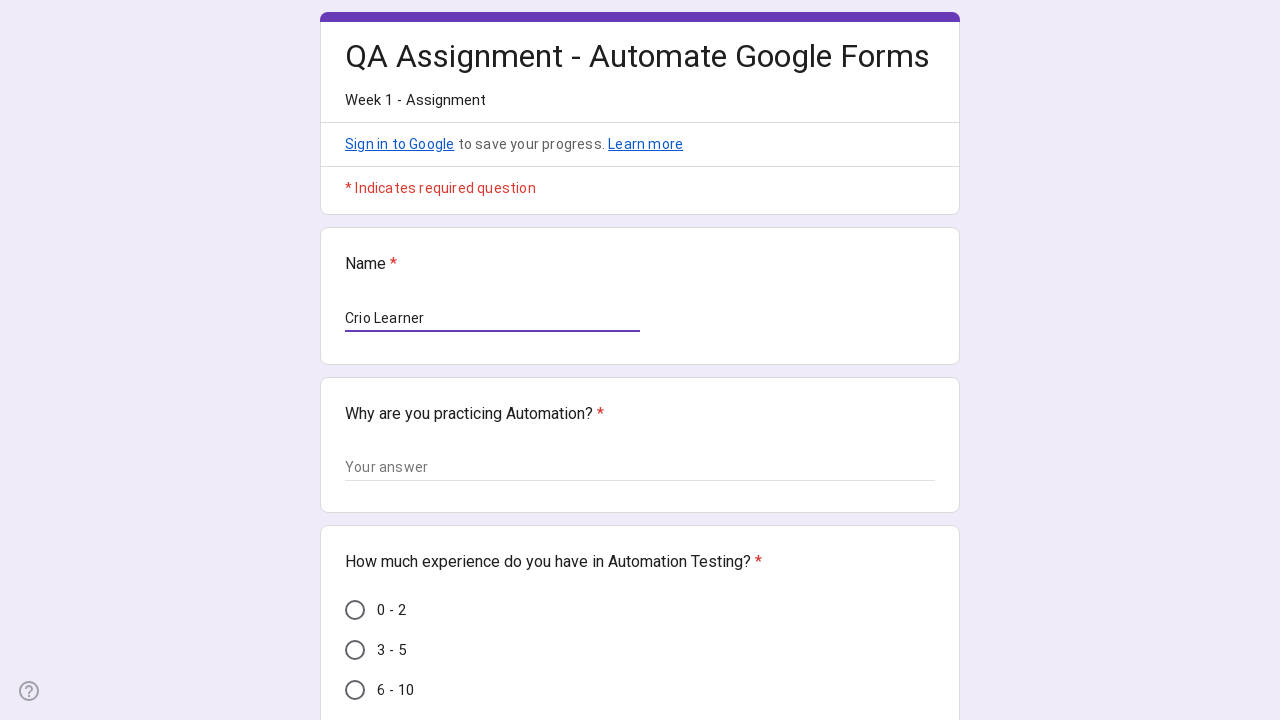

Clicked on reason textarea field at (640, 468) on xpath=//textarea[@aria-label='Your answer']
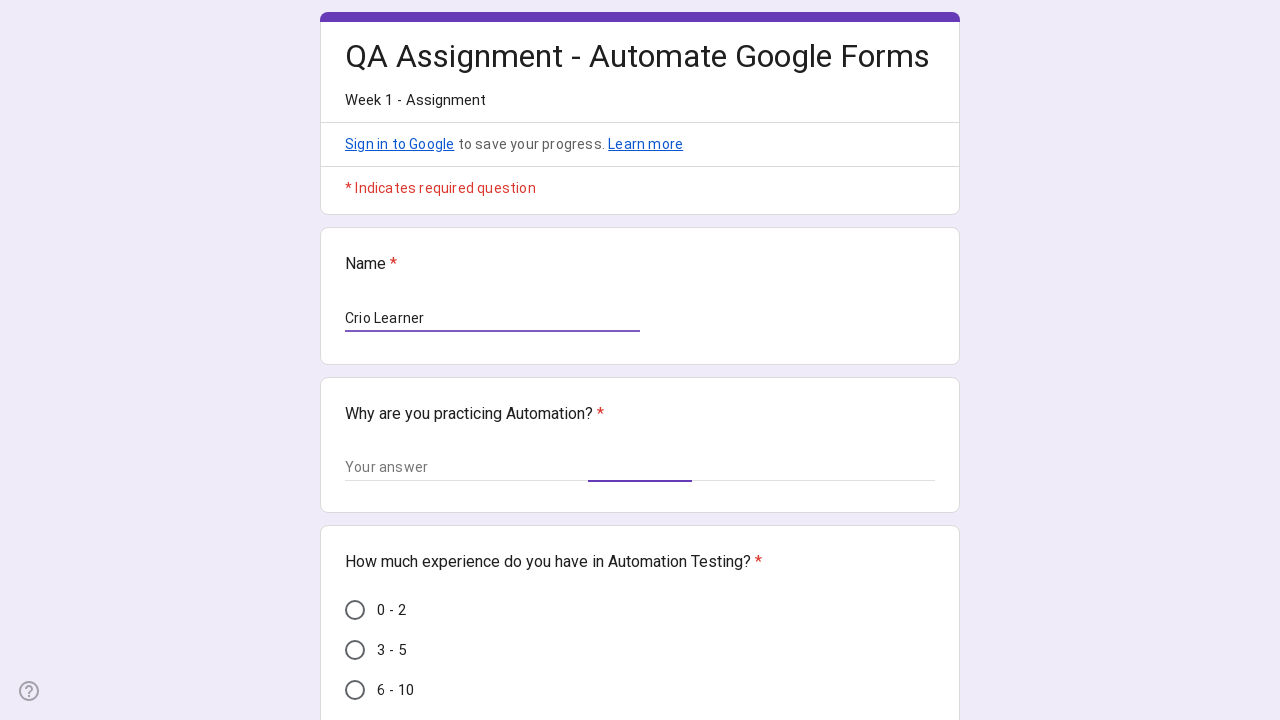

Filled reason field with motivation text and timestamp on //textarea[@aria-label='Your answer']
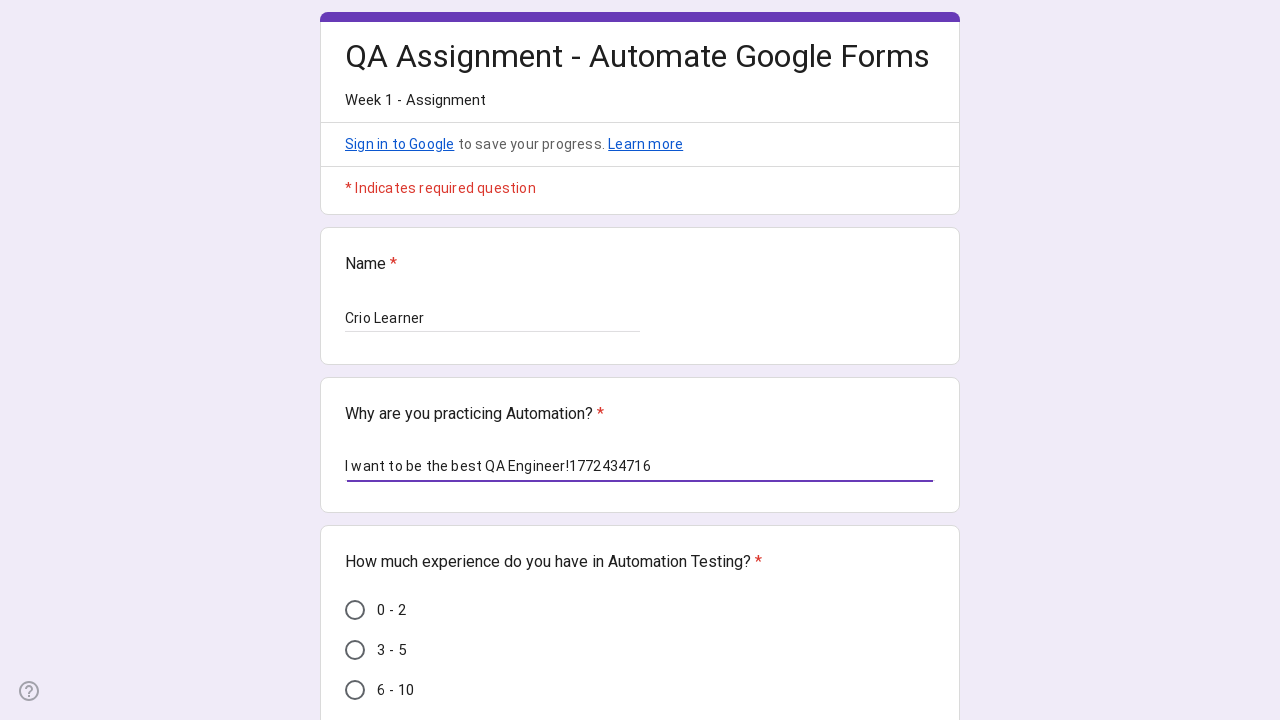

Waited 2 seconds for textarea to settle
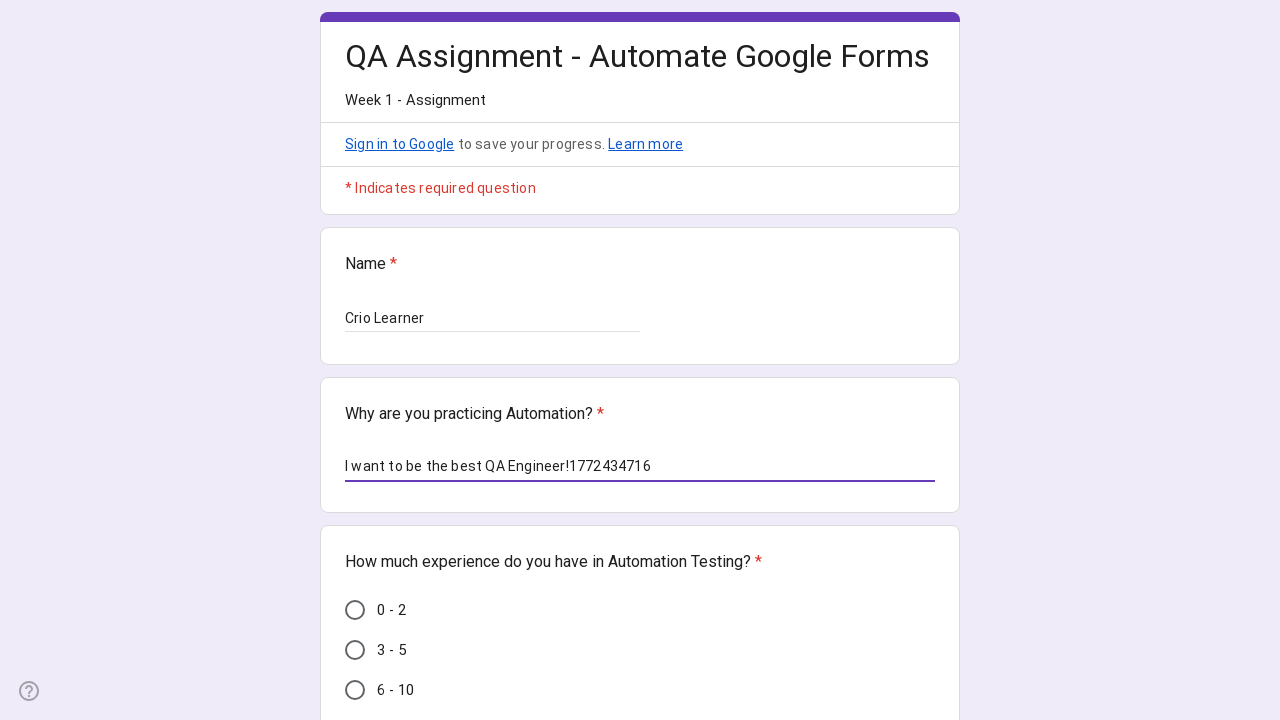

Selected experience level '0 - 2' at (392, 610) on xpath=//span[text()='0 - 2']
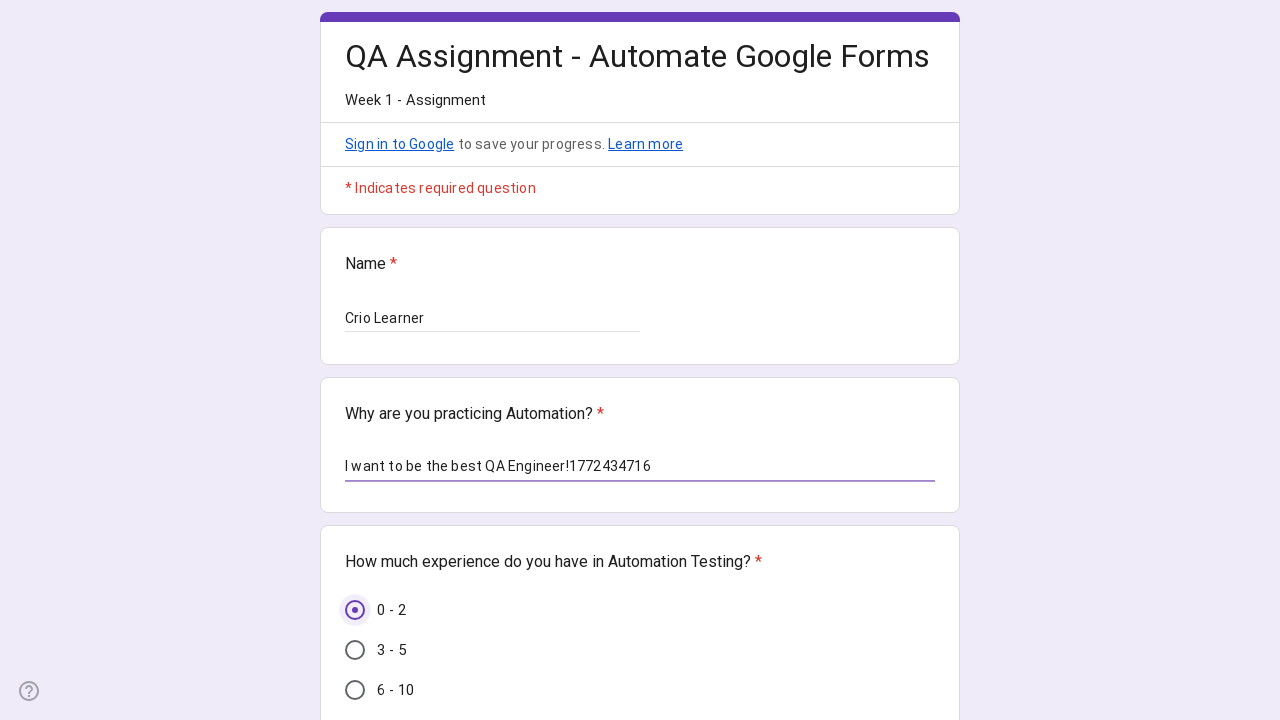

Waited 2 seconds after selecting experience level
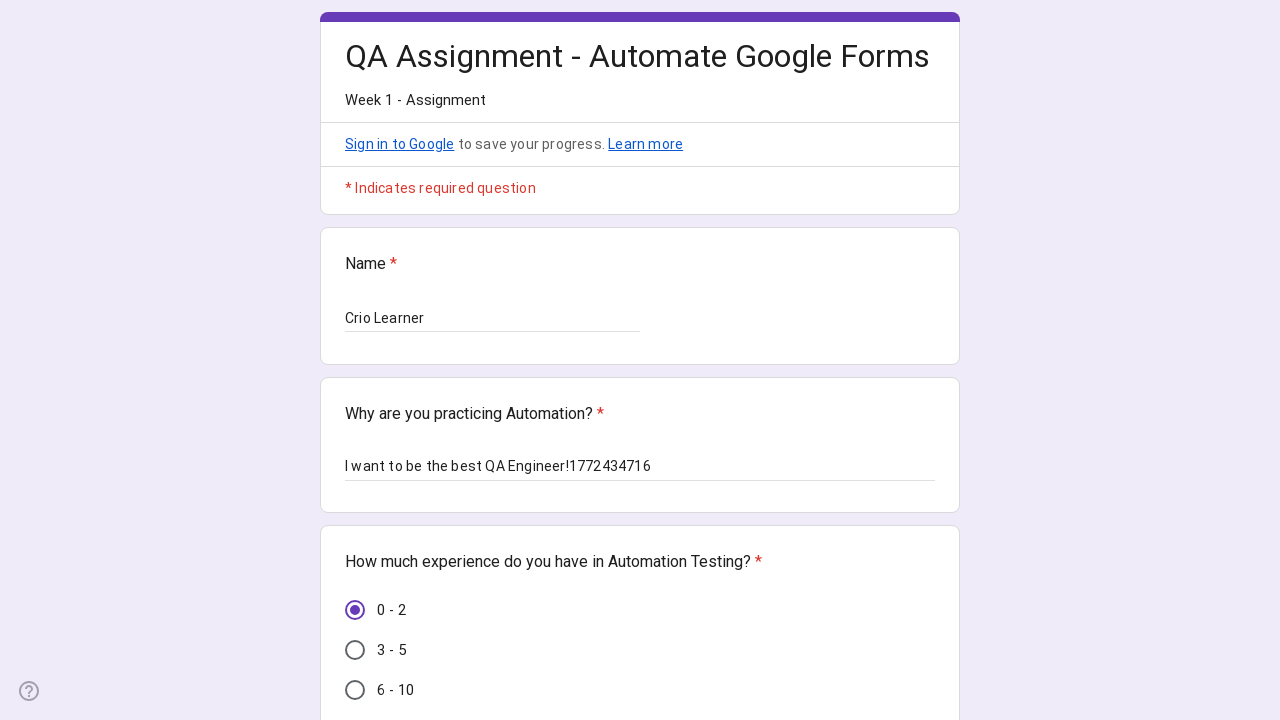

Selected Java checkbox at (392, 360) on xpath=//span[text()='Java']
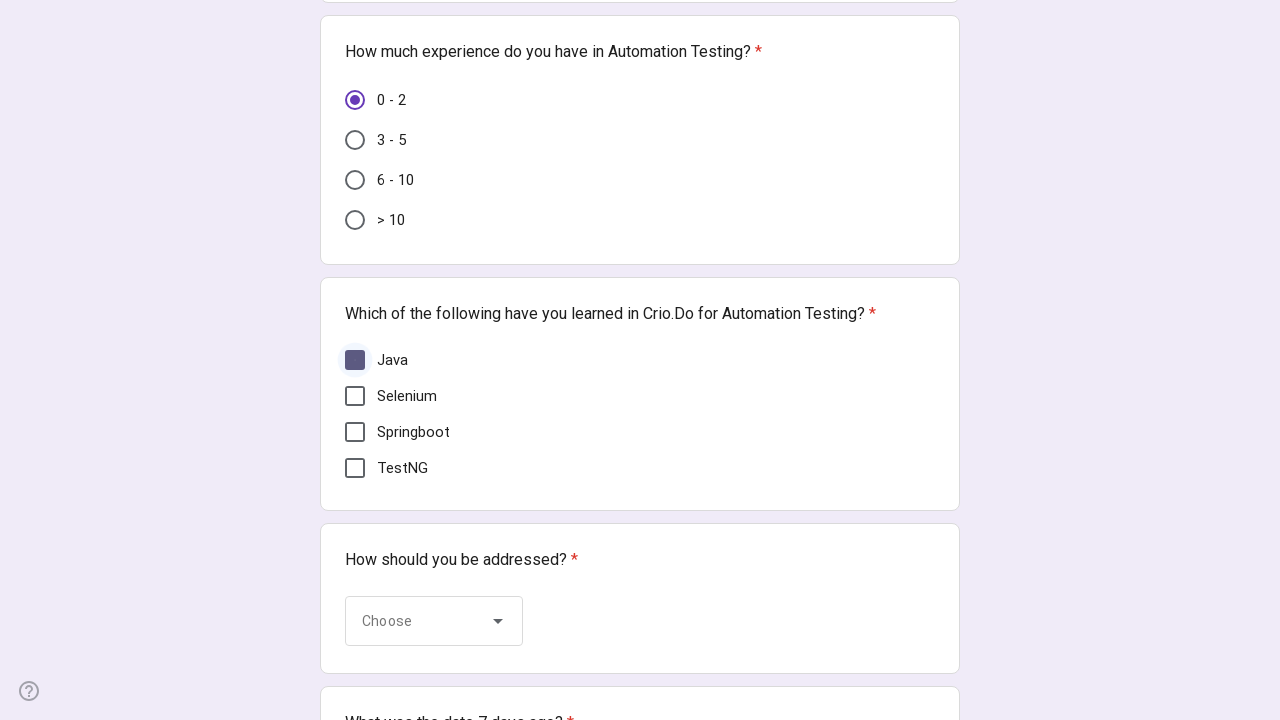

Selected Selenium checkbox at (407, 396) on xpath=//span[text()='Selenium']
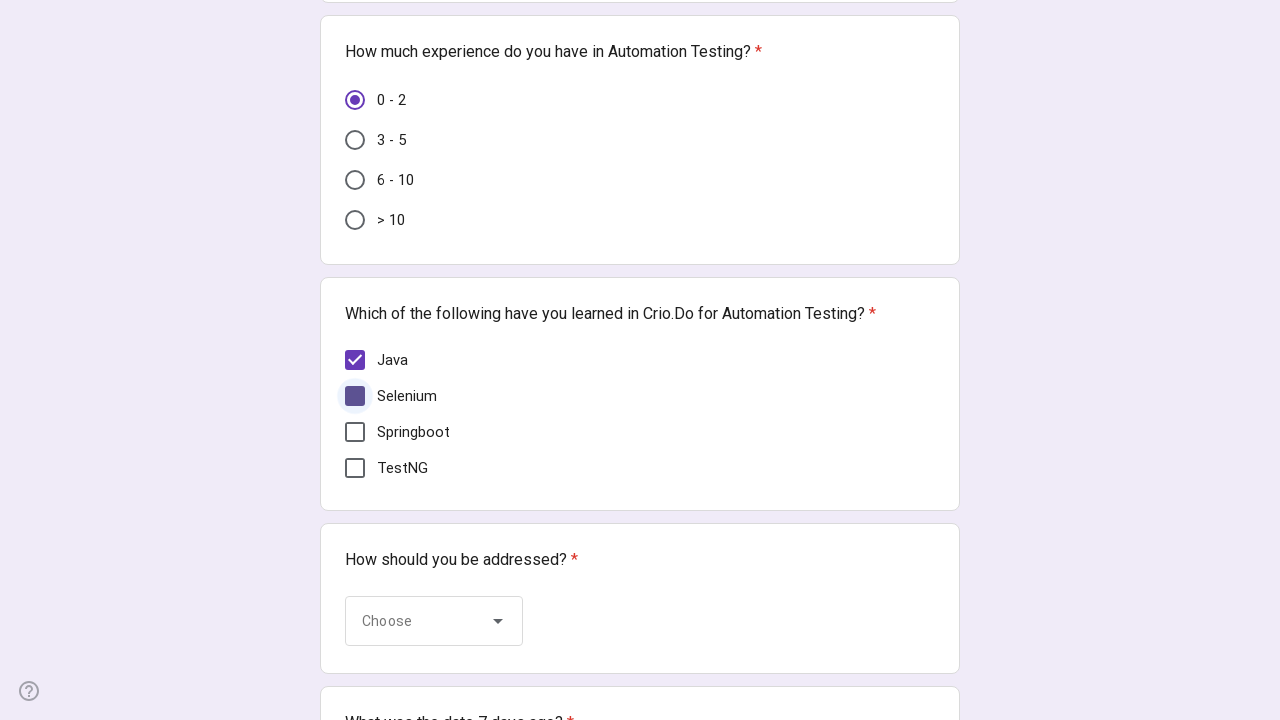

Selected TestNG checkbox at (402, 468) on xpath=//span[text()='TestNG']
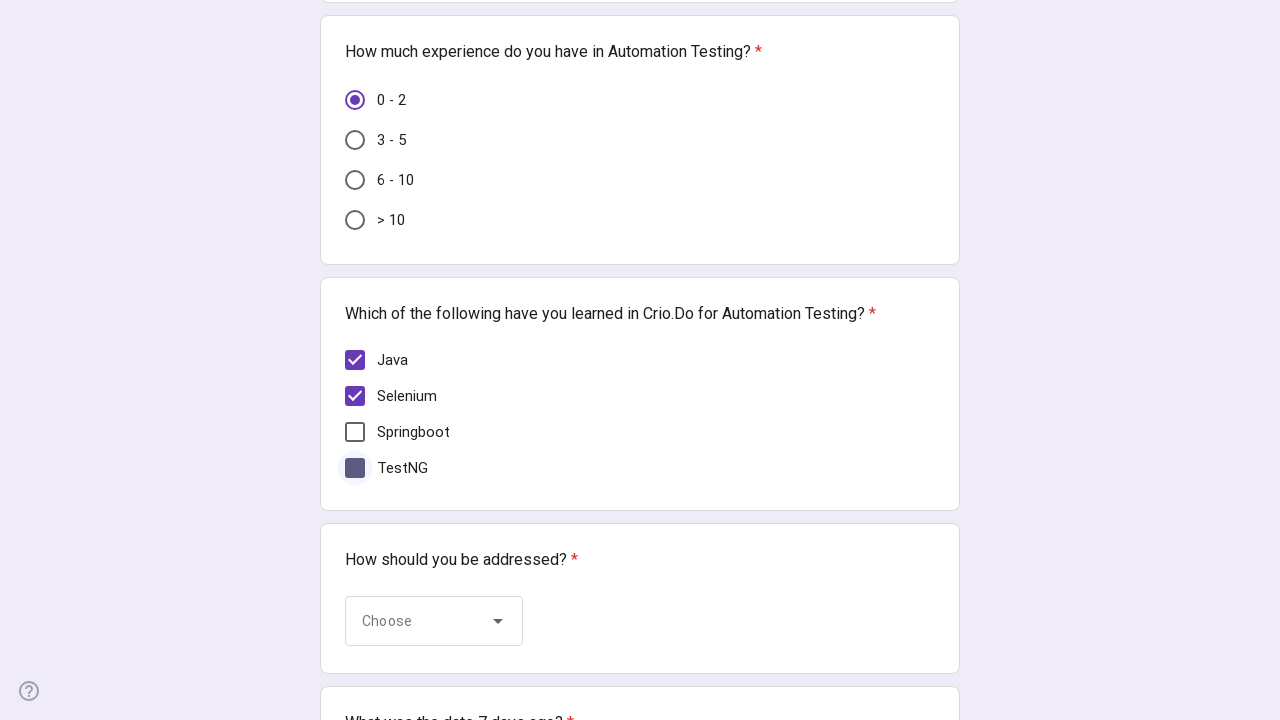

Waited 2 seconds after selecting technologies
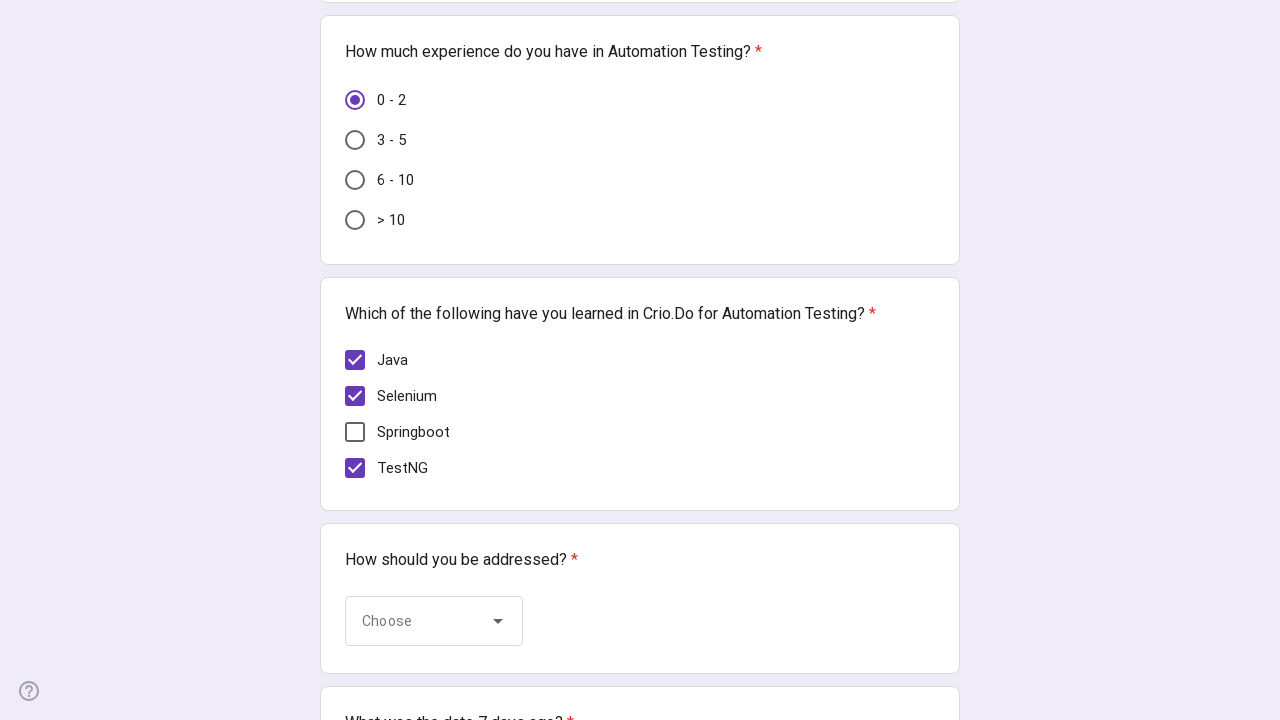

Clicked on honorific dropdown at (418, 621) on xpath=//span[text()='Choose']
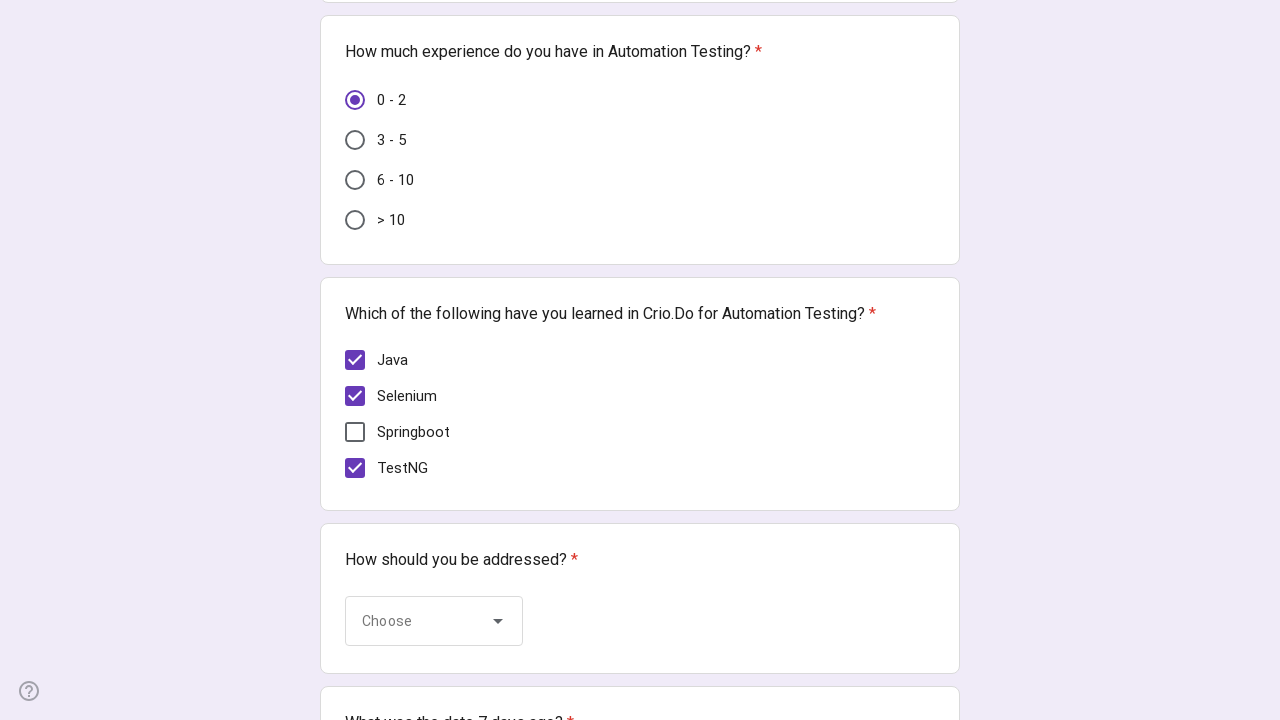

Waited 3 seconds for dropdown to expand
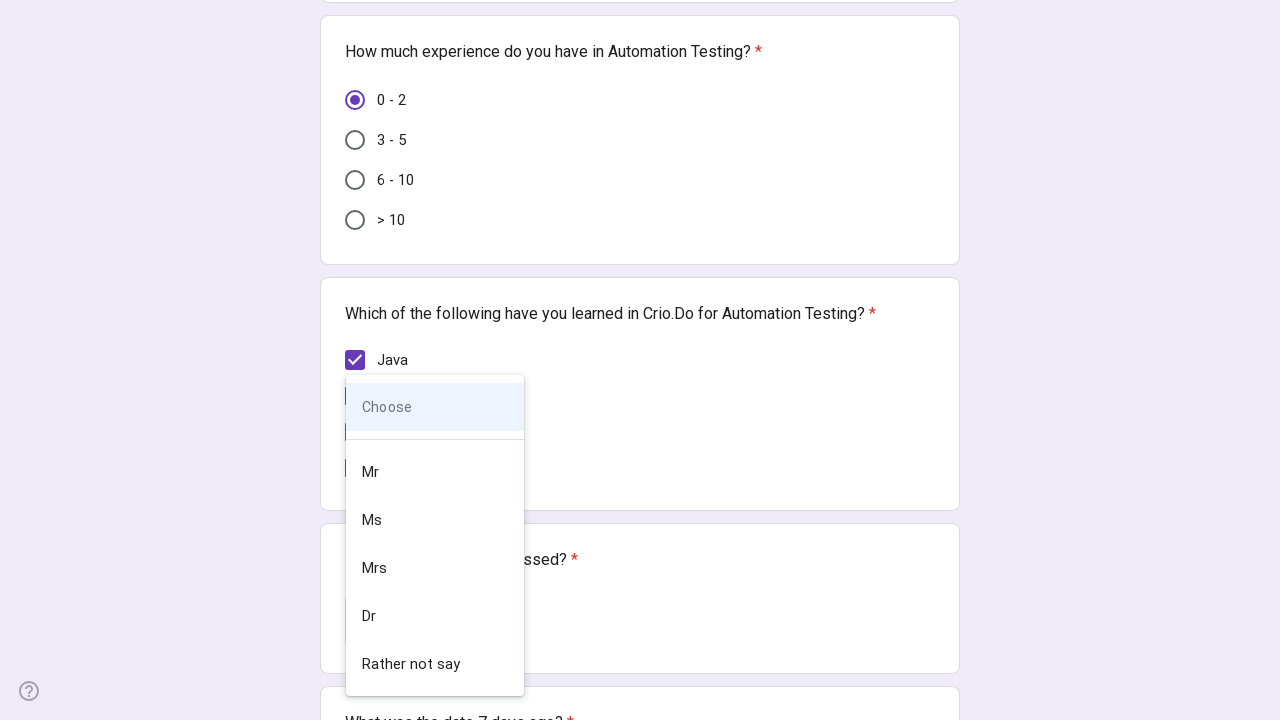

Selected honorific option from dropdown at (435, 472) on xpath=//*[@id='mG61Hd']/div[2]/div/div[2]/div[5]/div/div/div[2]/div/div[2]/div[3
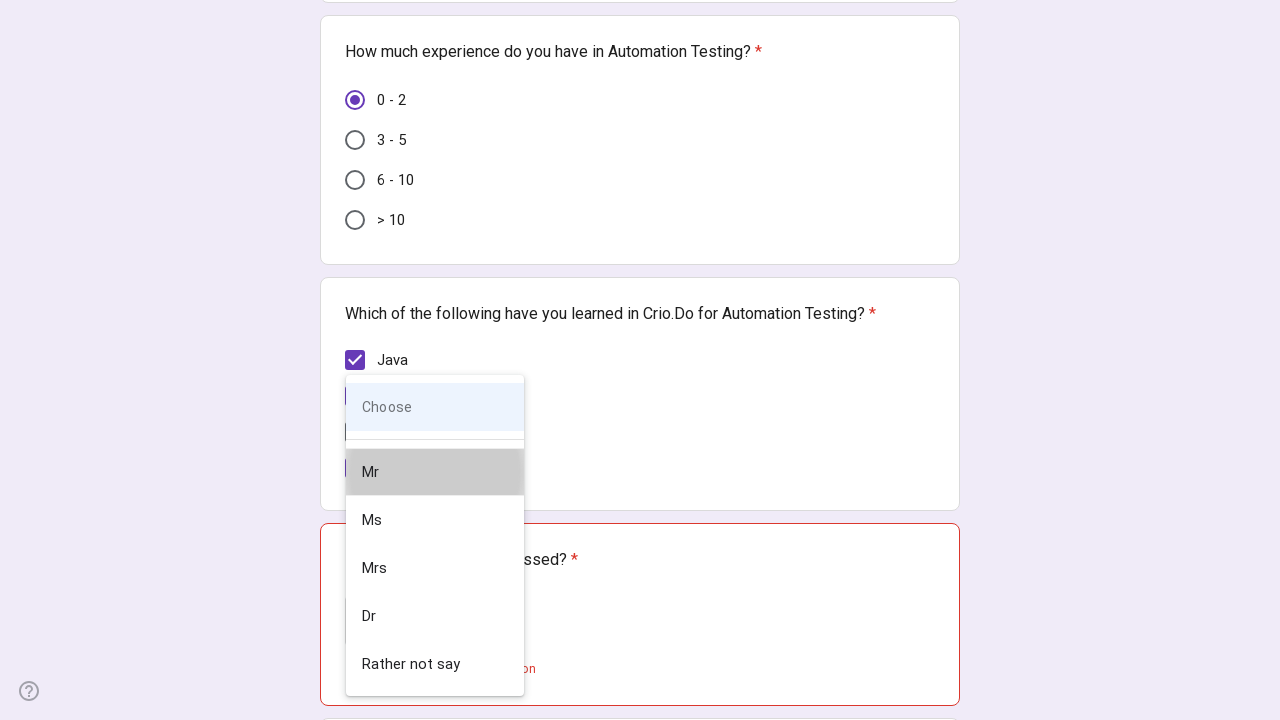

Clicked on date field at (454, 708) on xpath=//span[text()='What was the date 7 days ago?']
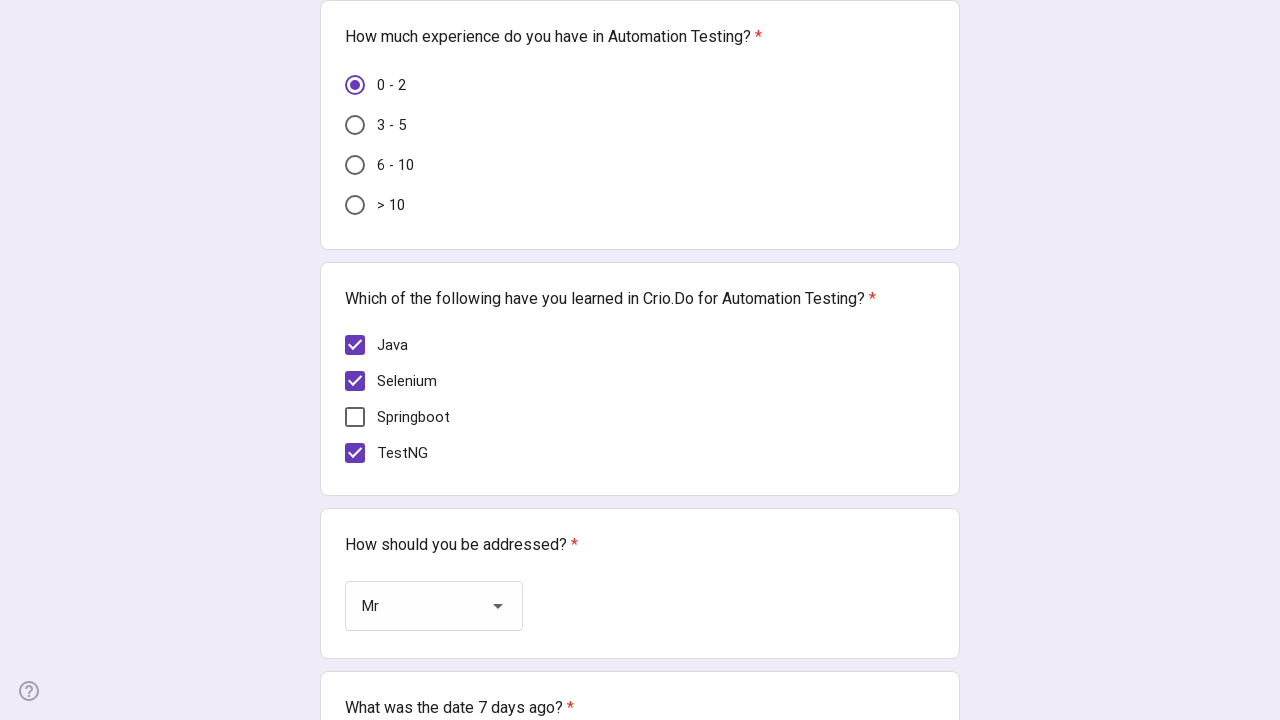

Pressed Tab to focus date input
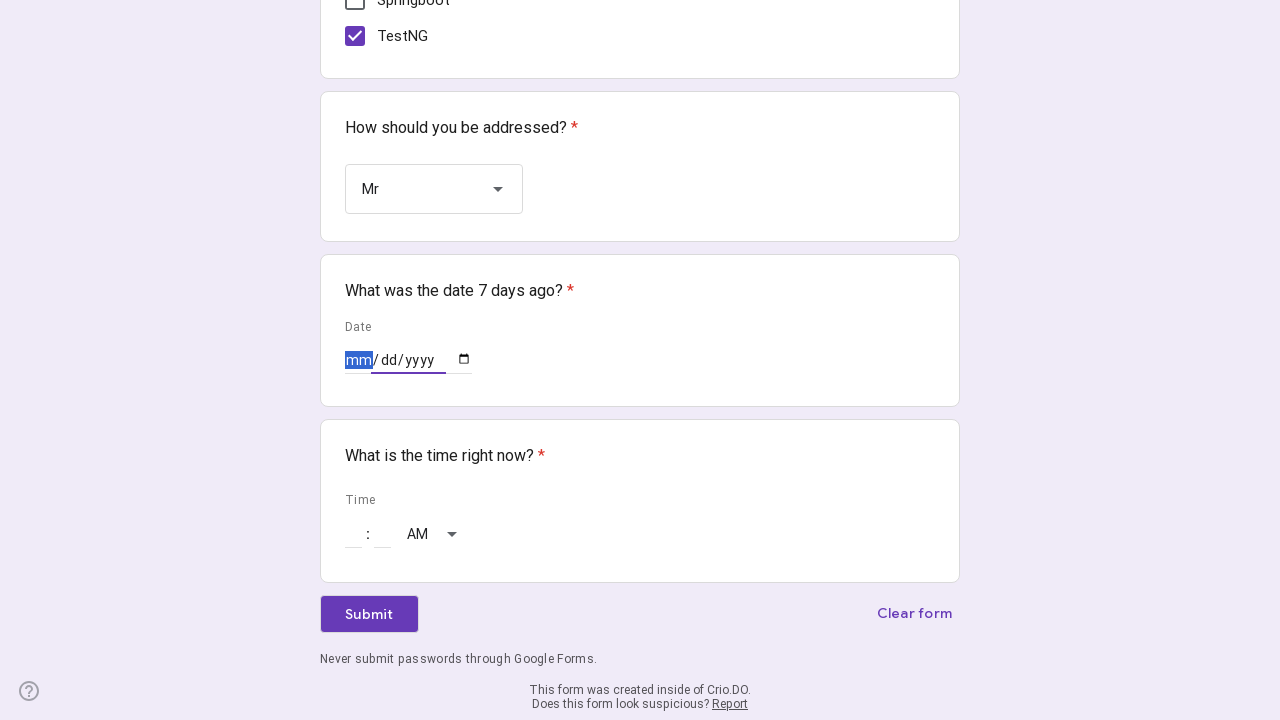

Typed month '06' in date field
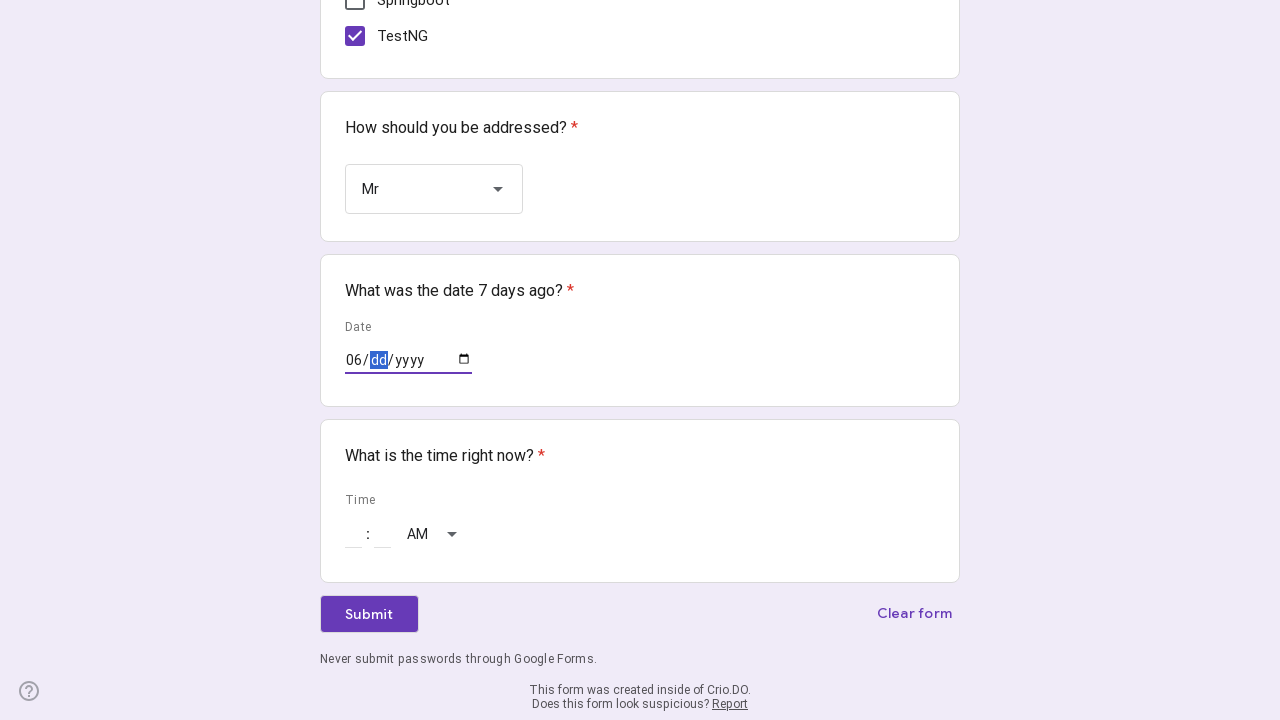

Typed day '01' in date field
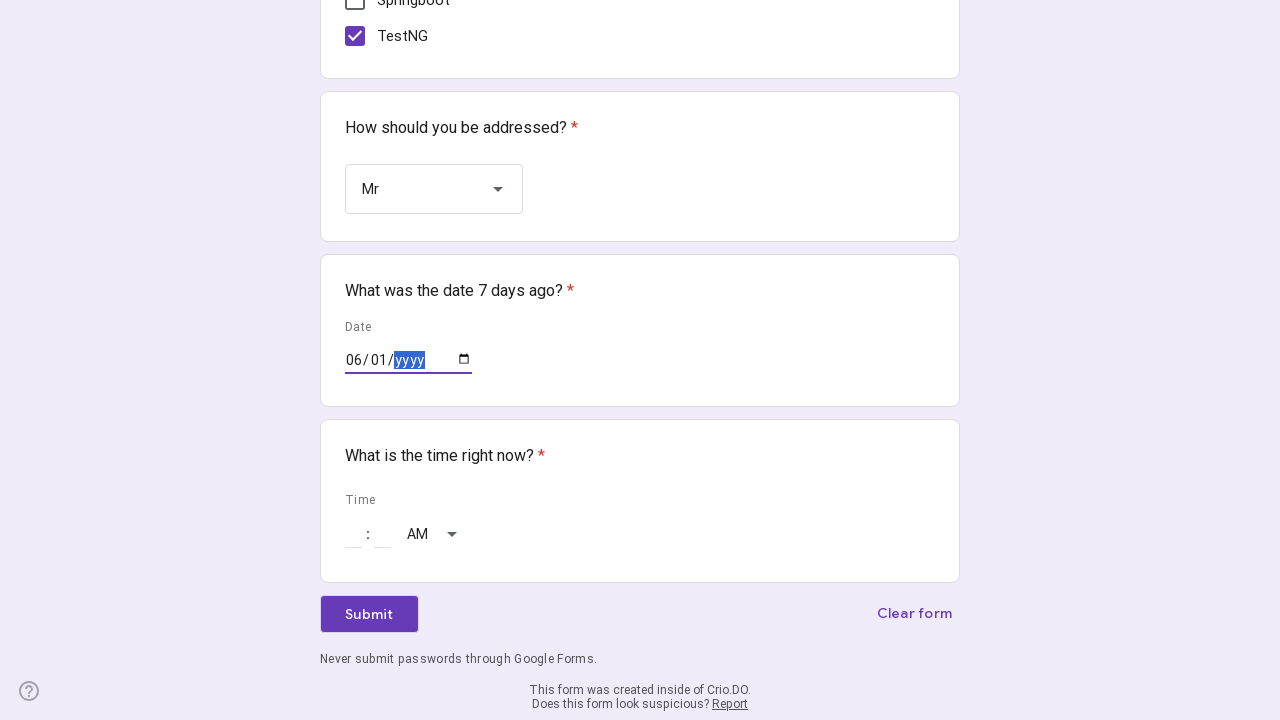

Typed year '2024' in date field
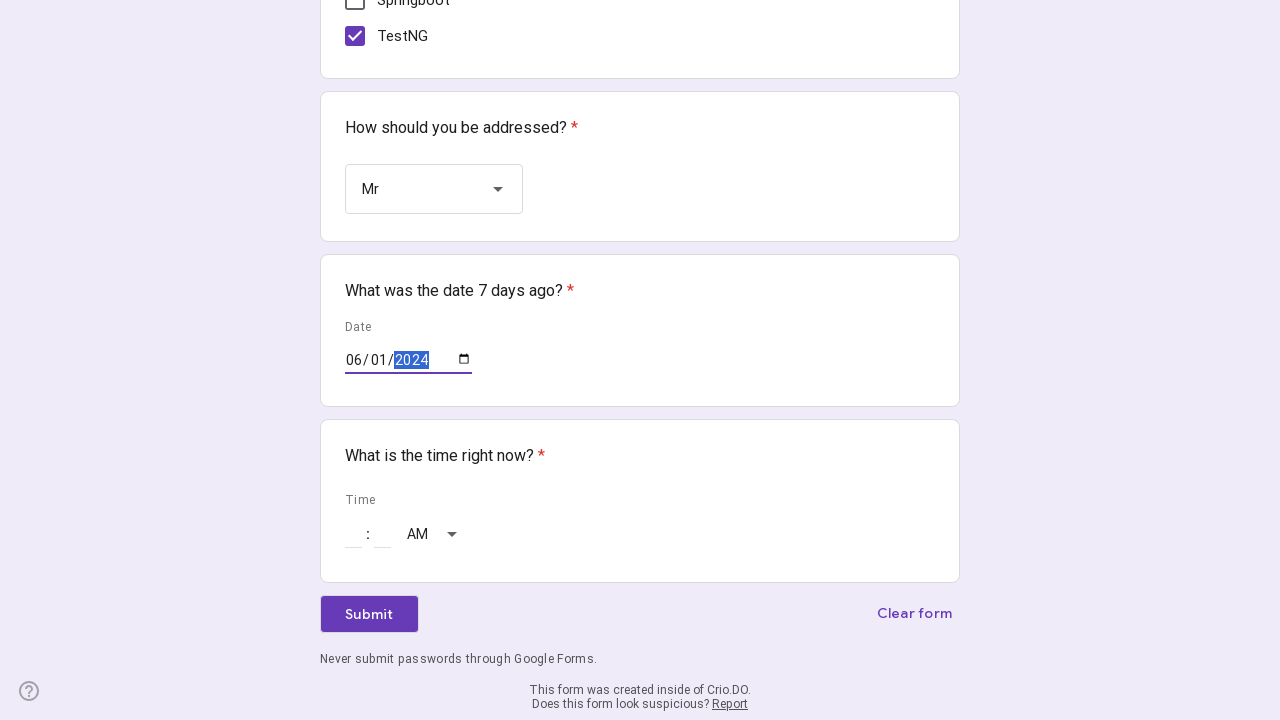

Waited 5 seconds for date field to process
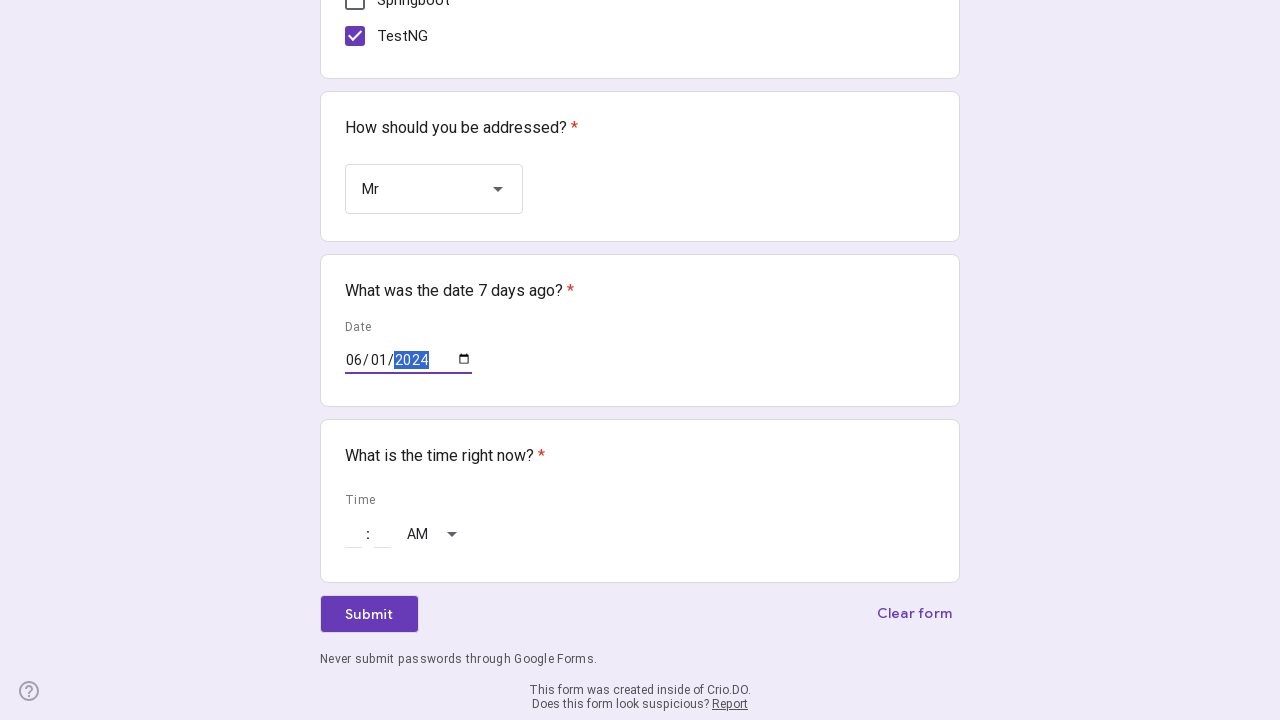

Clicked on time field at (440, 456) on xpath=//span[text()='What is the time right now?']
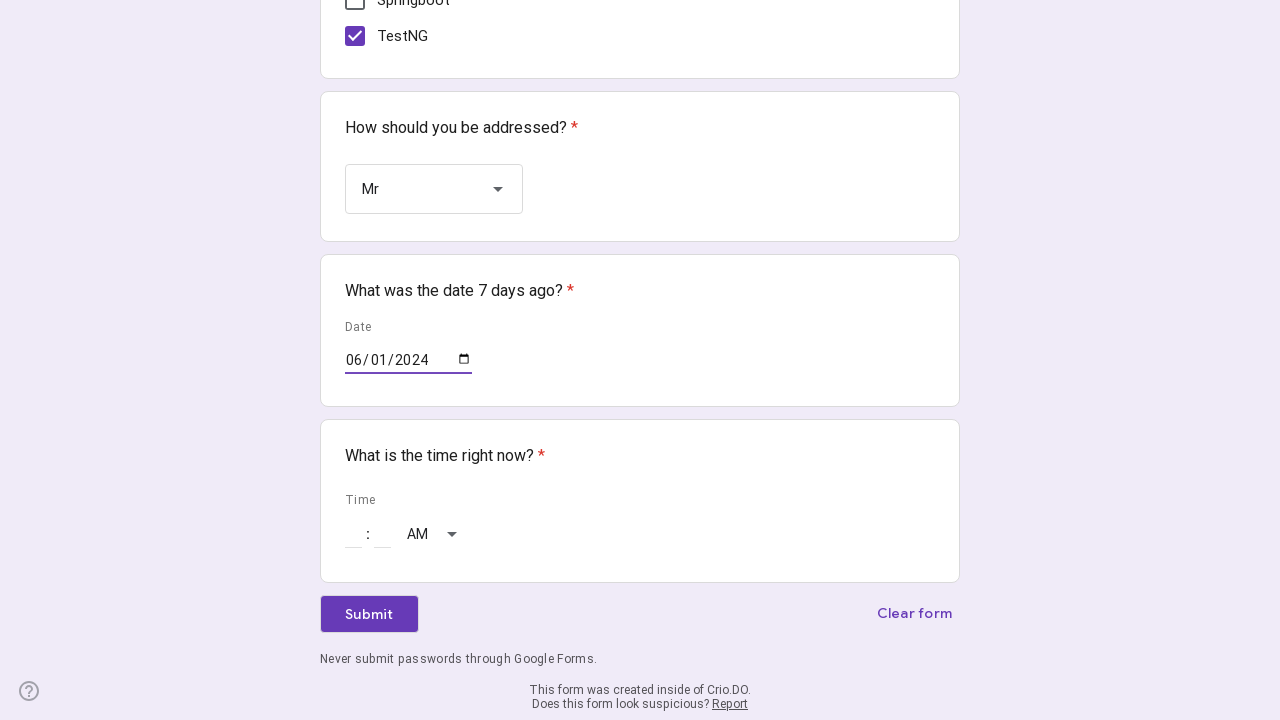

Pressed Tab to focus time input
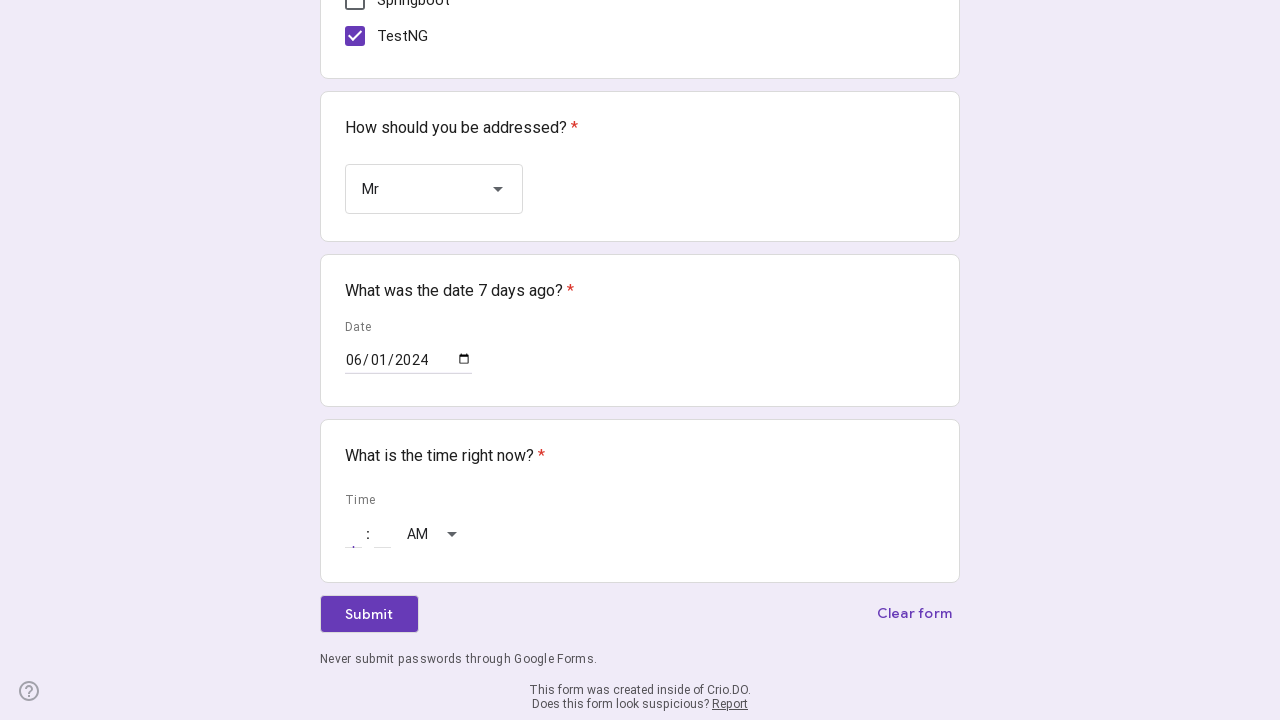

Typed hour '07' in time field
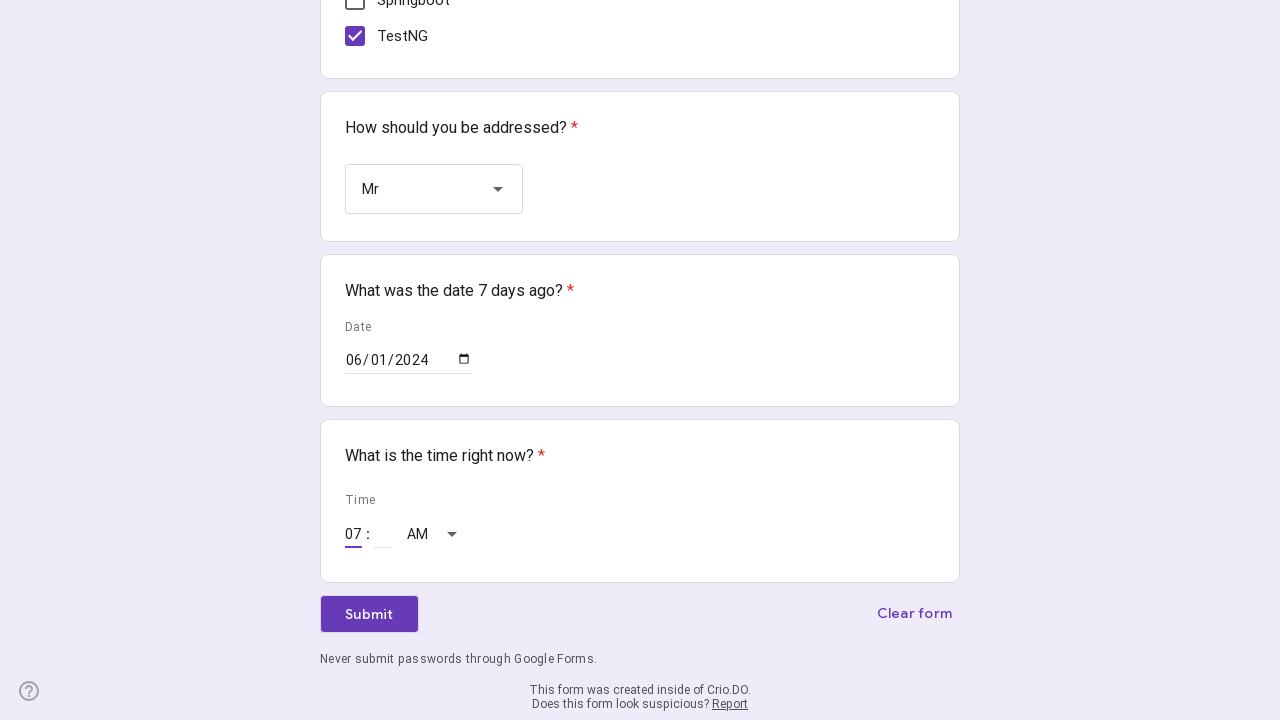

Pressed Tab to move to minutes field
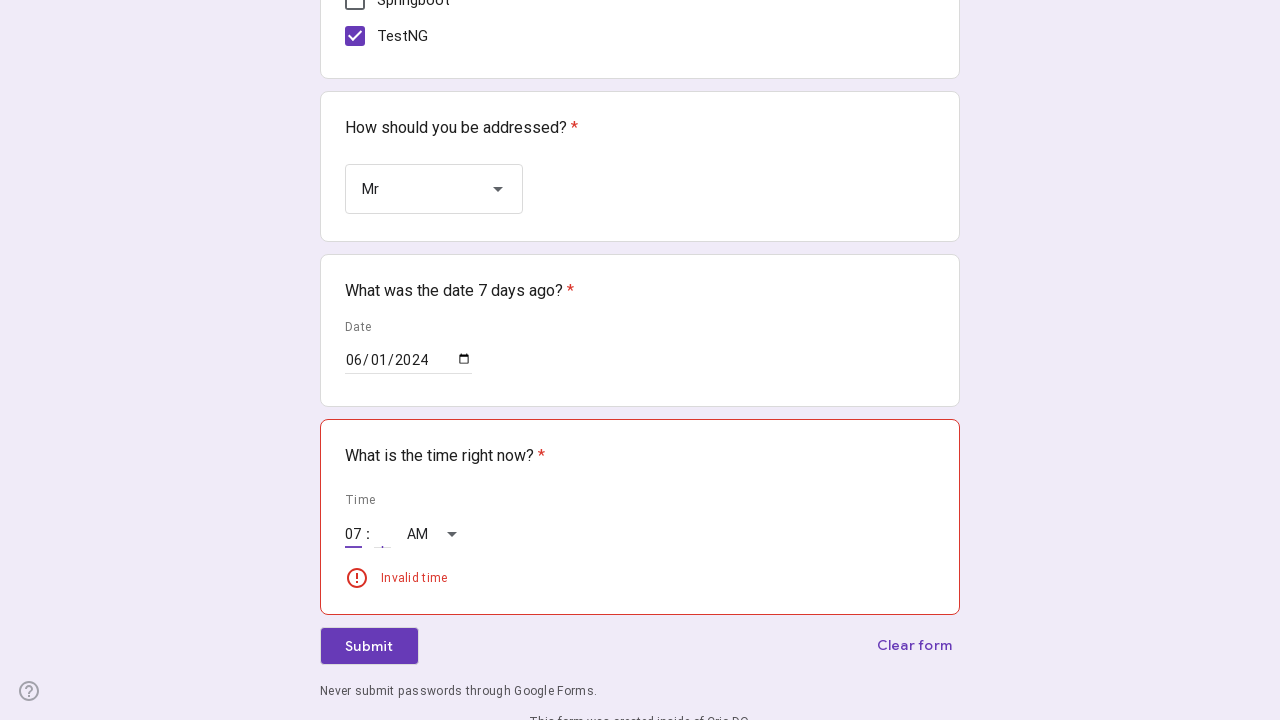

Typed minutes '30' in time field
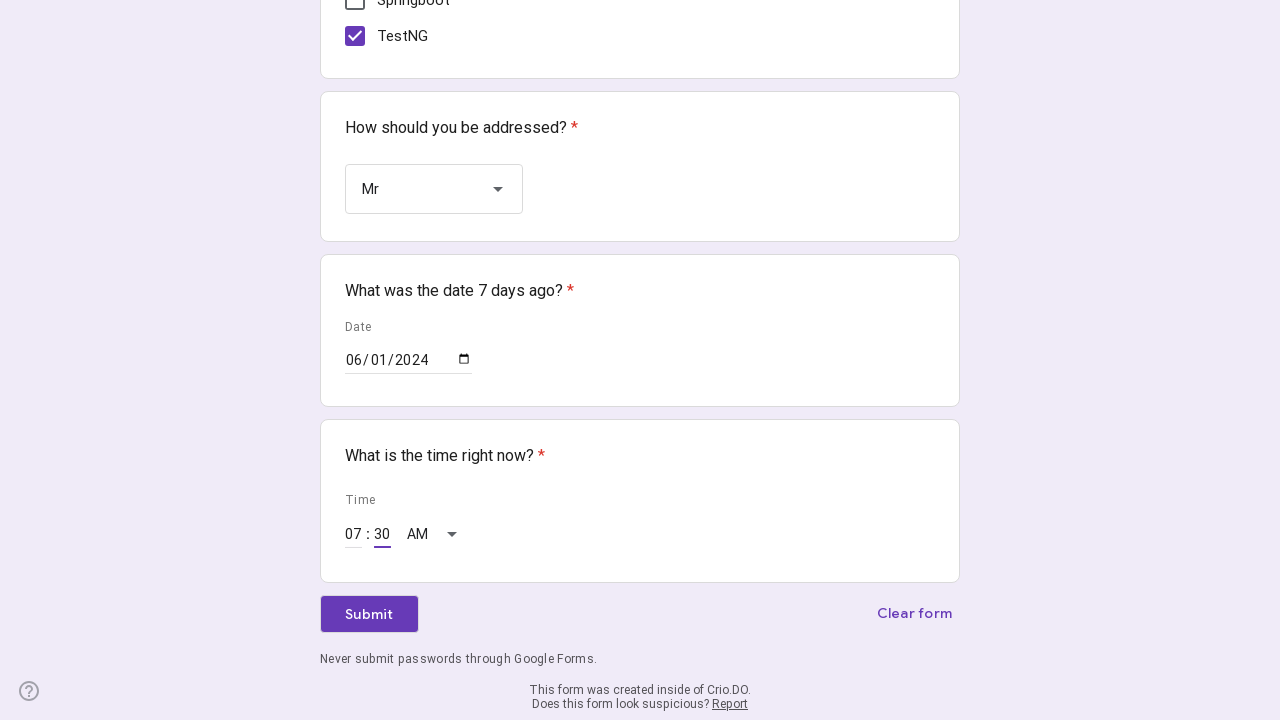

Waited 1 second for time field to settle
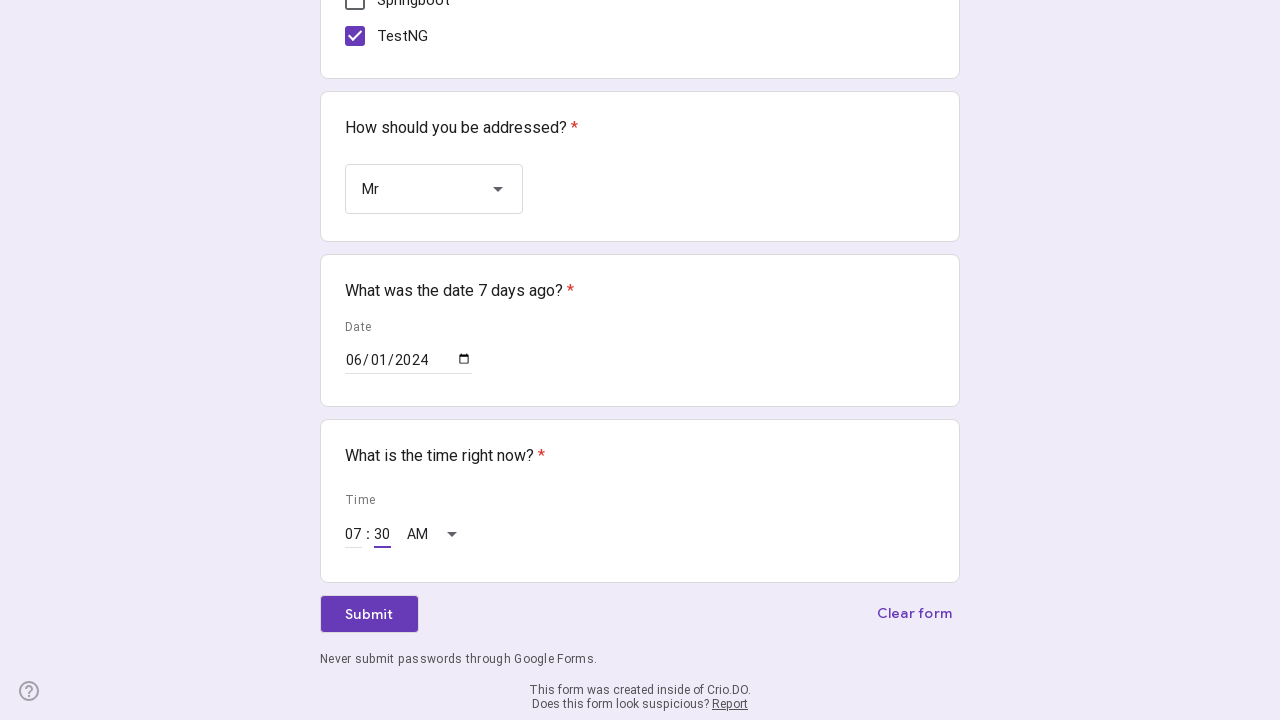

Clicked Submit button to submit the form at (369, 614) on xpath=//span[text()='Submit']
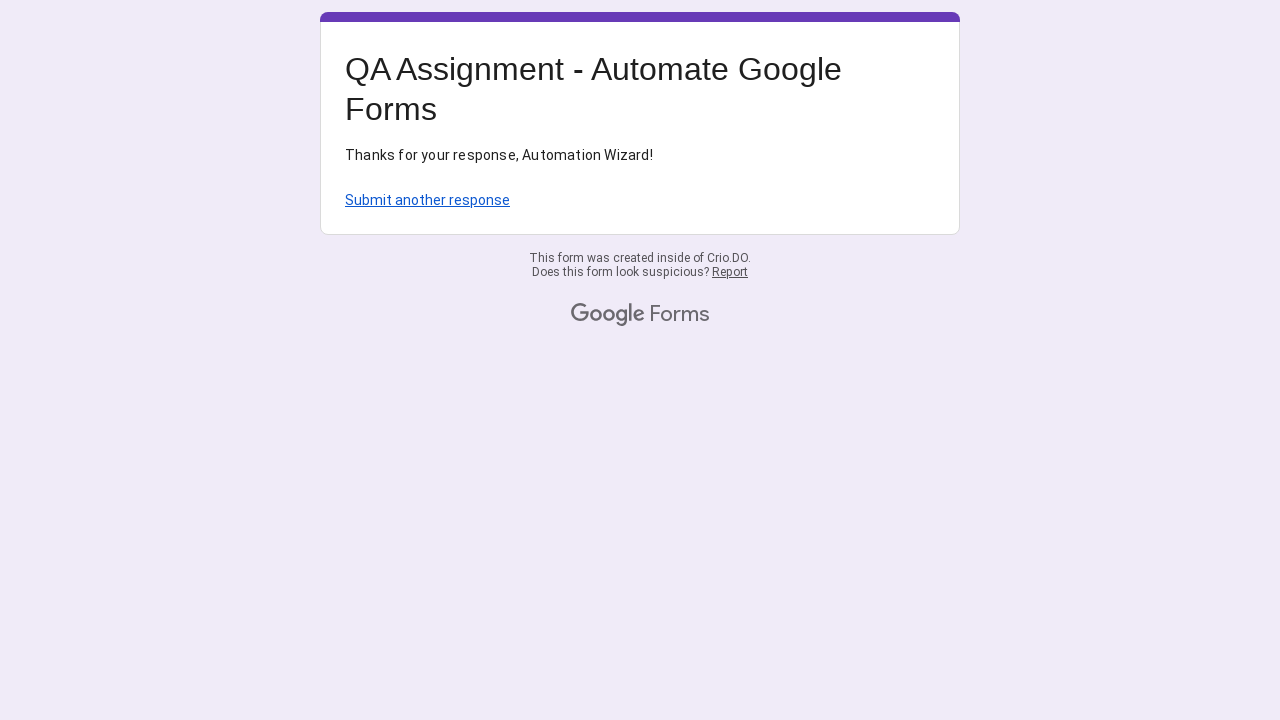

Form submission confirmed - success message displayed
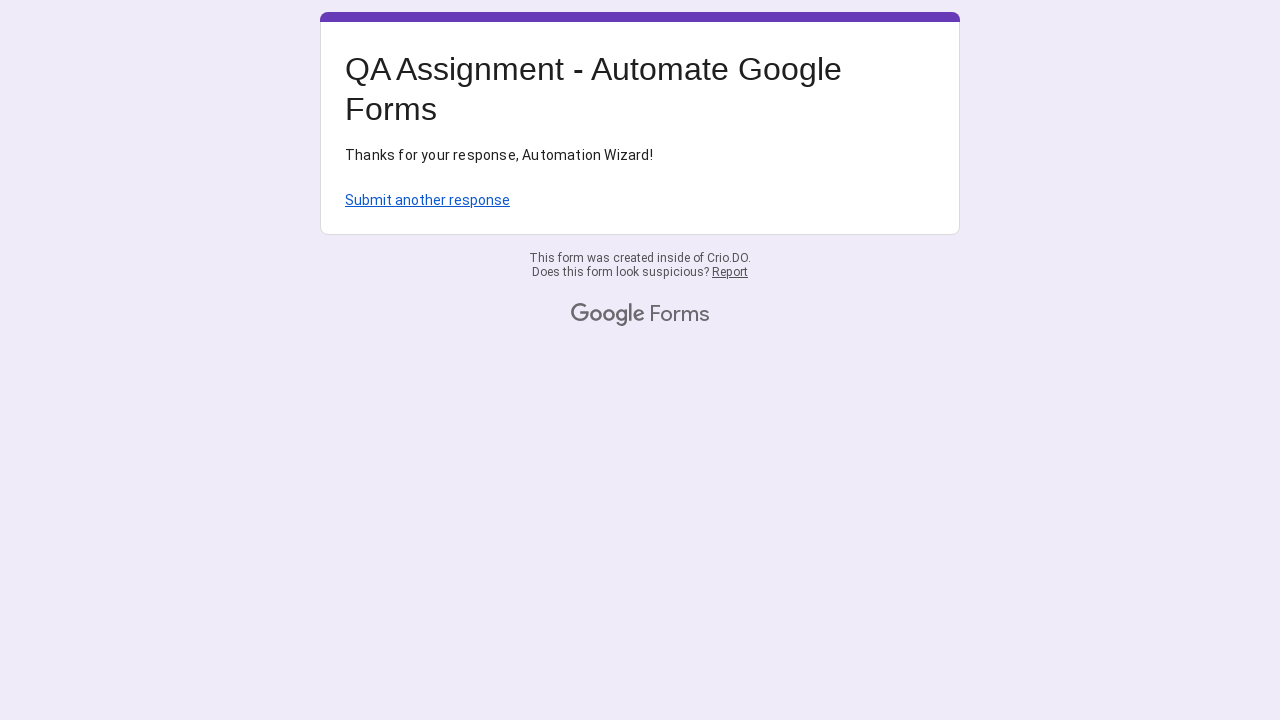

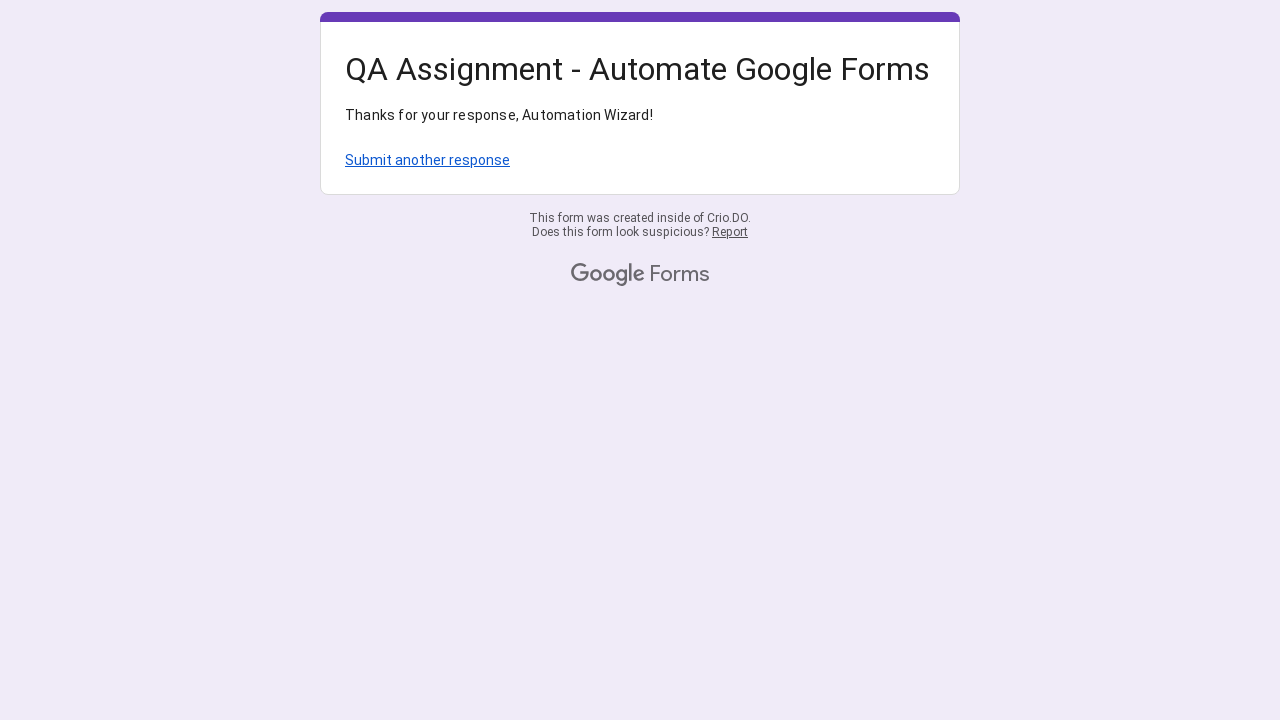